Tests email field submission and verifies the email appears in the confirmation dialog

Starting URL: https://demoqa.com/automation-practice-form

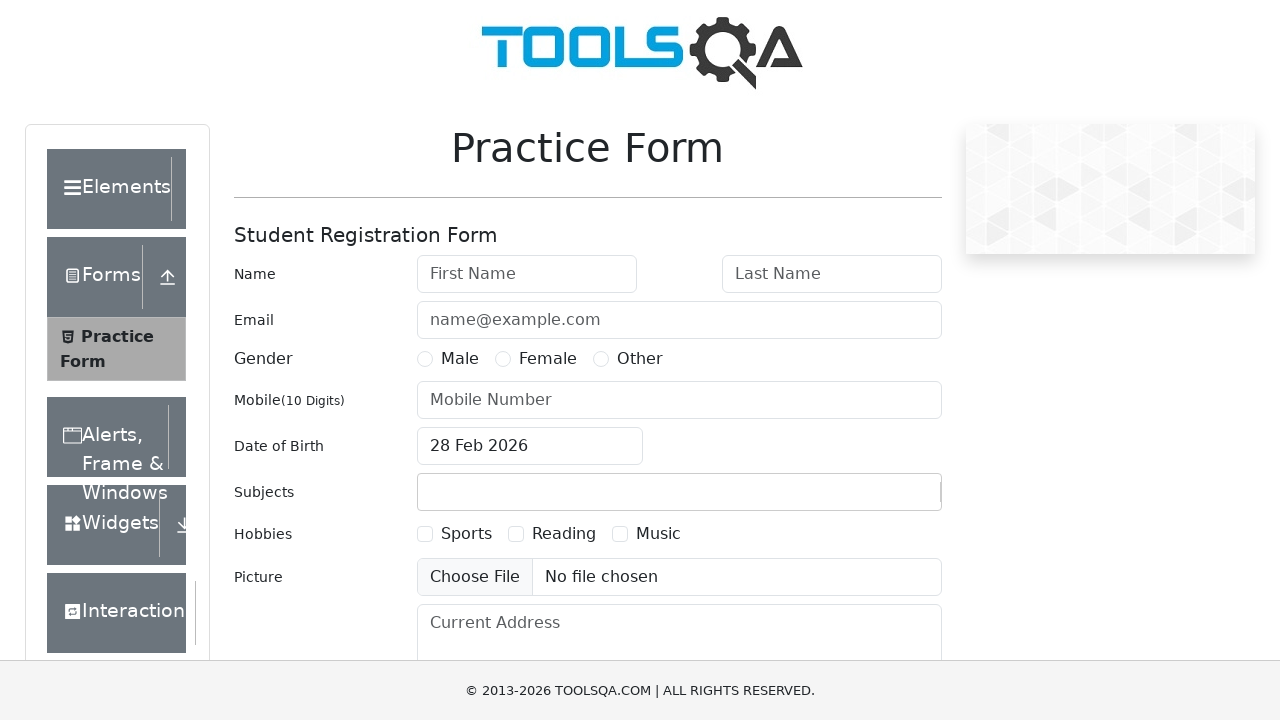

Filled first name field with 'Emma' on #firstName
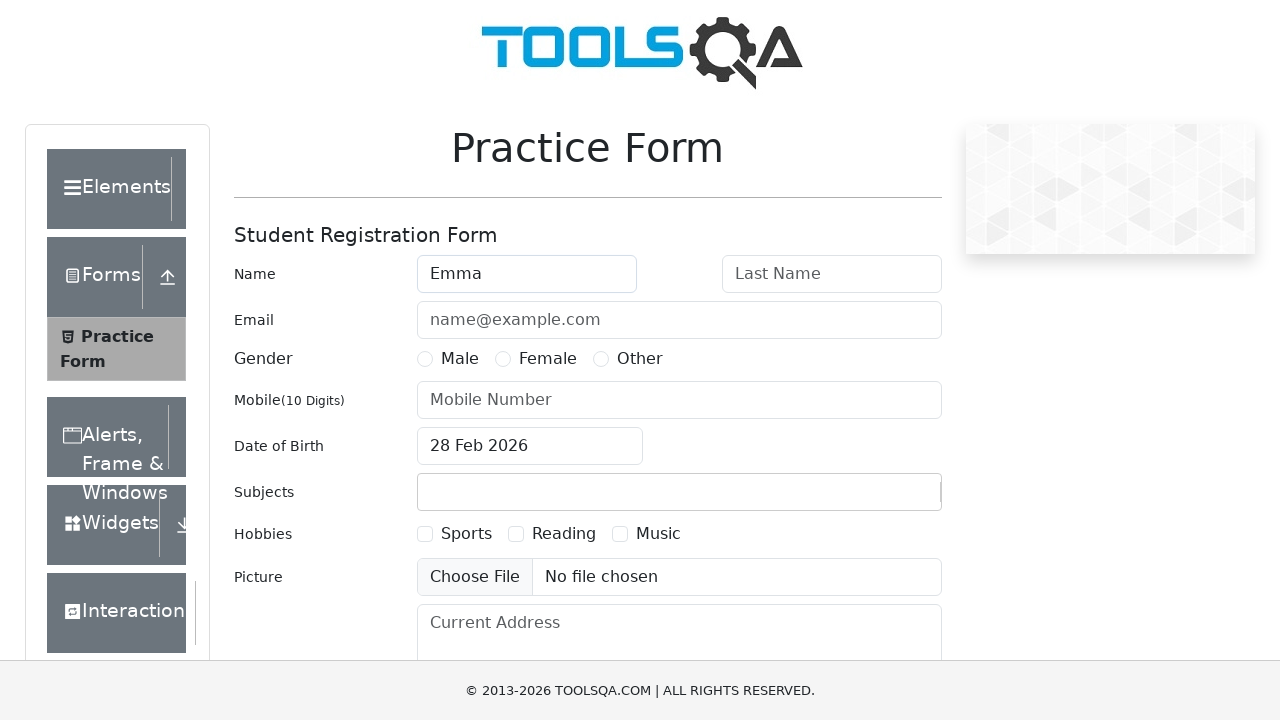

Filled last name field with 'Davis' on #lastName
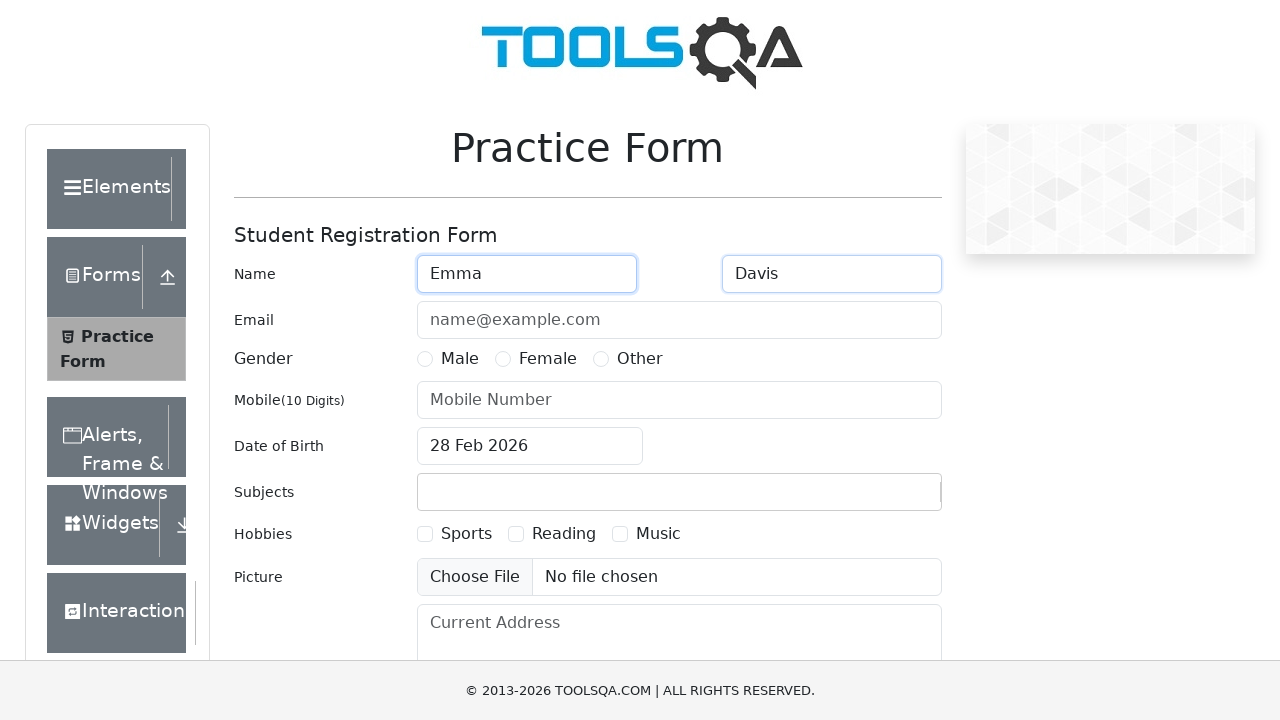

Filled user number field with '5551234567' on #userNumber
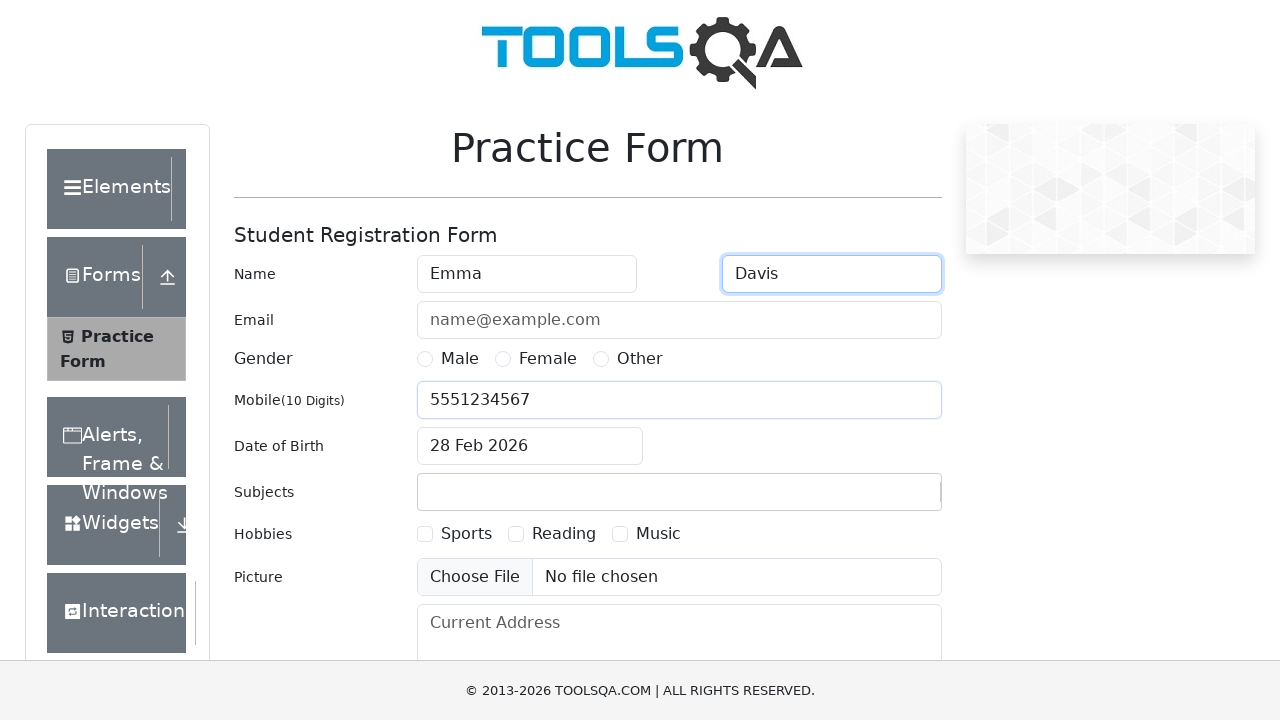

Selected 'Male' gender option at (460, 359) on xpath=//label[contains(text(),'Male')]
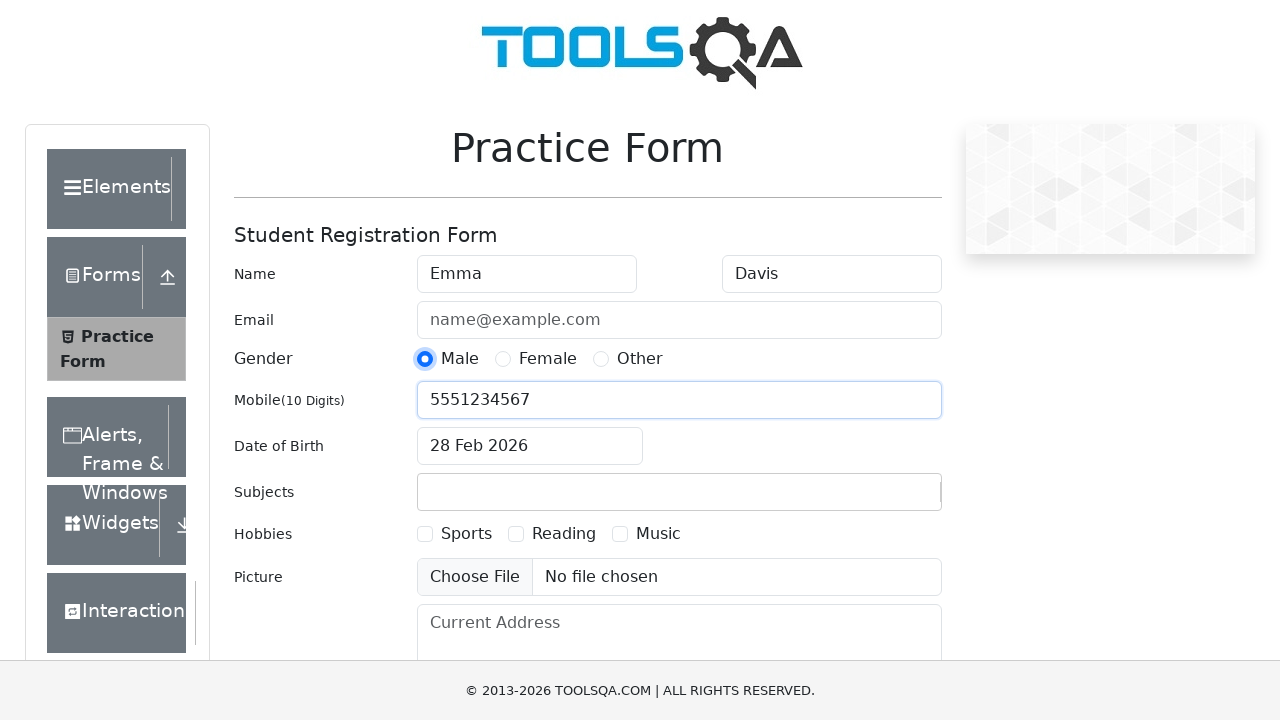

Filled email field with 'emma.davis@testmail.com' on #userEmail
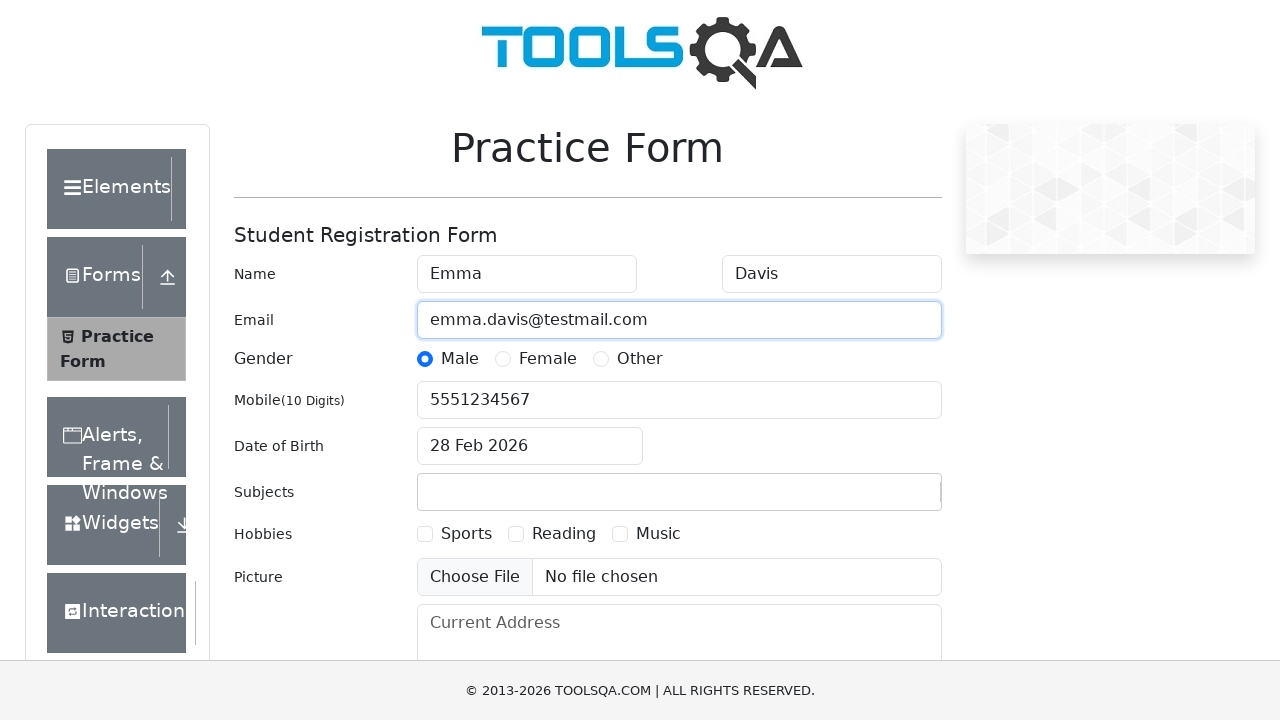

Clicked submit button to submit form at (885, 499) on #submit
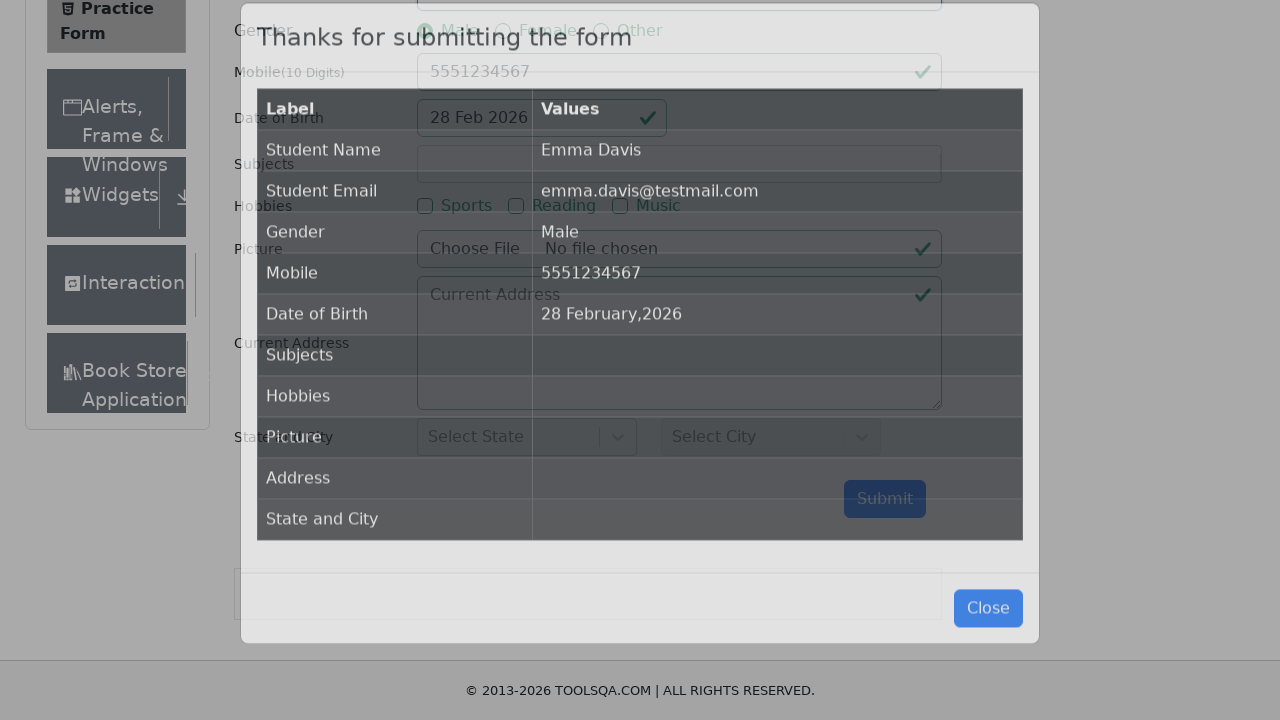

Confirmation dialog appeared
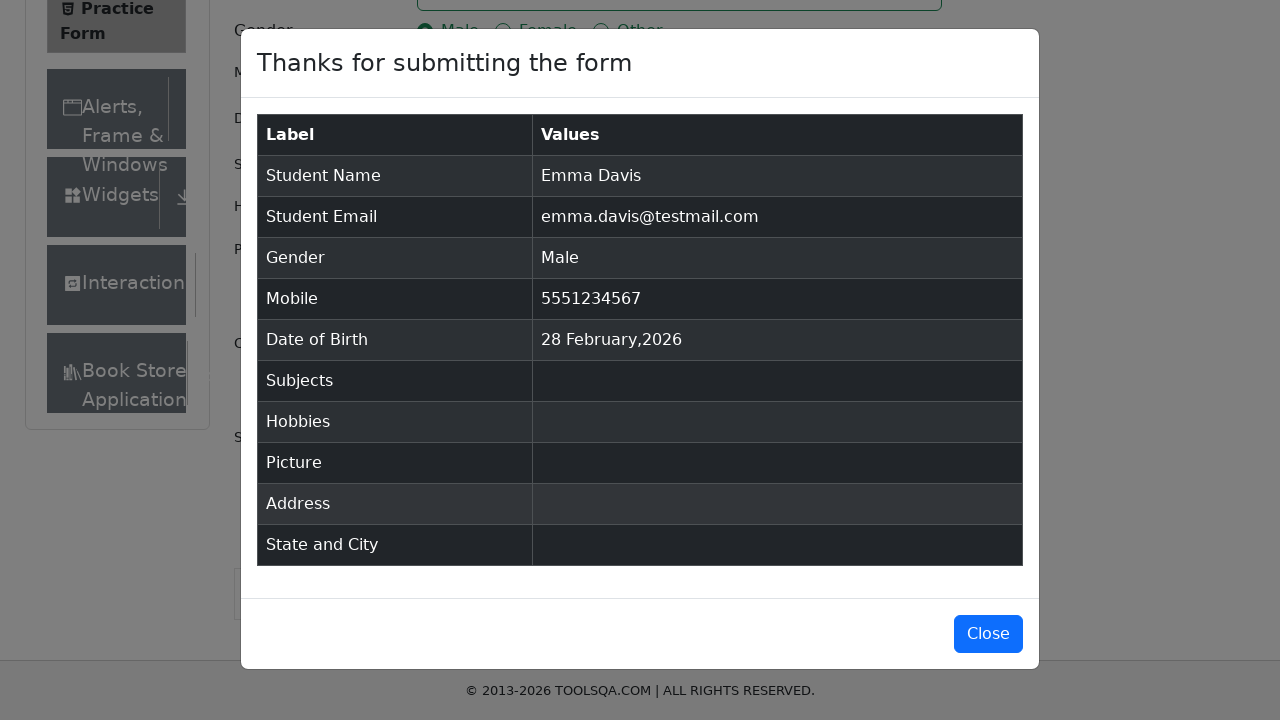

Retrieved email from confirmation dialog
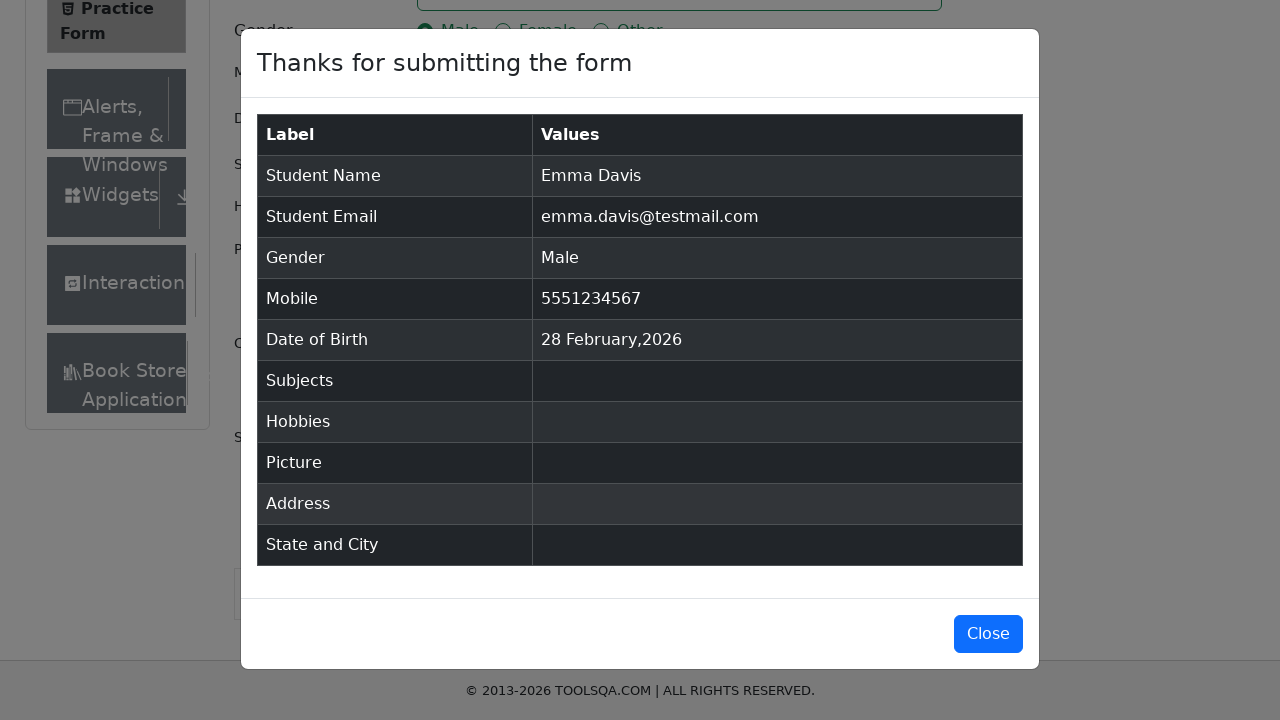

Verified email 'emma.davis@testmail.com' appears in confirmation dialog
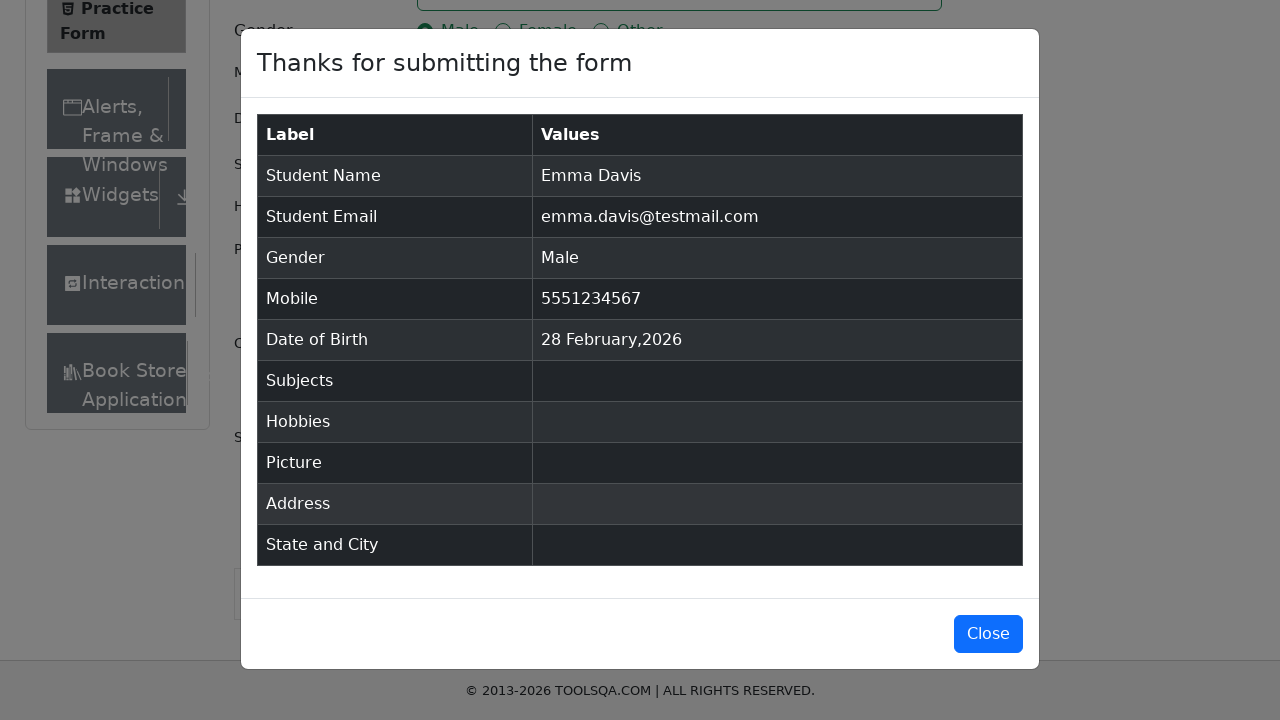

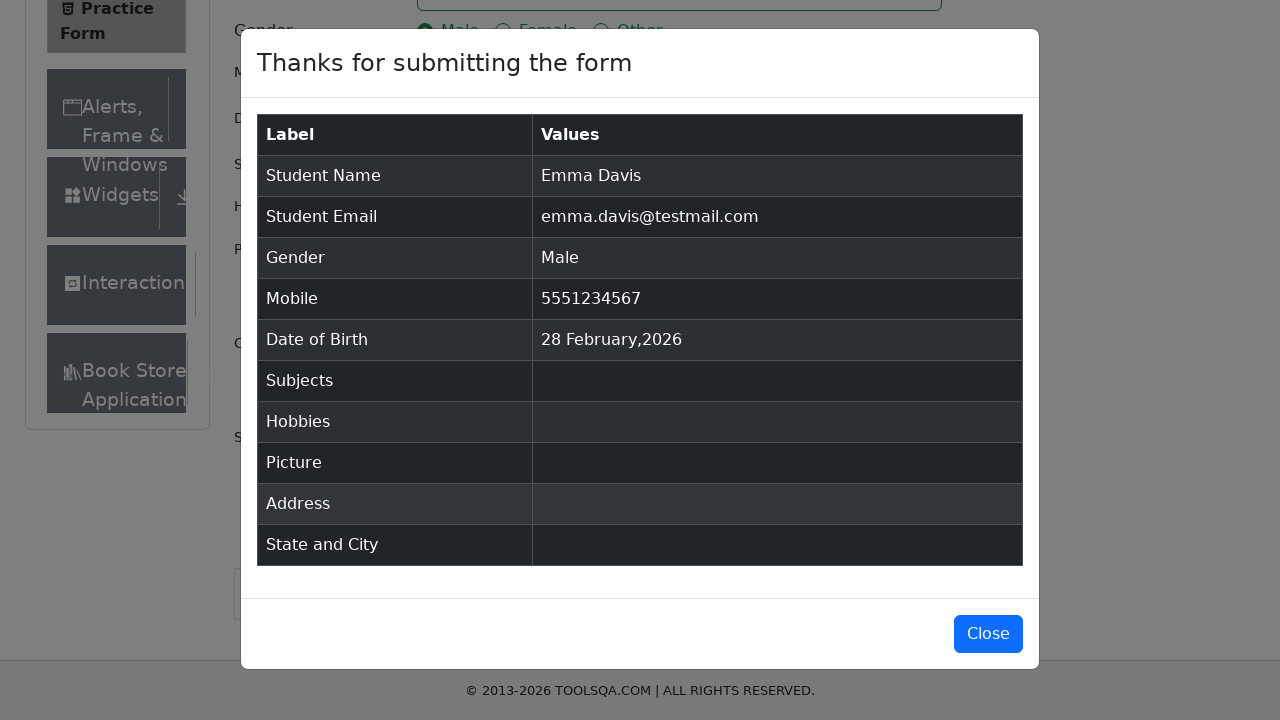